Tests browser window handling by clicking buttons to open new tabs and windows, switching to them to verify content, then closing them and returning to the parent window.

Starting URL: https://demoqa.com/browser-windows

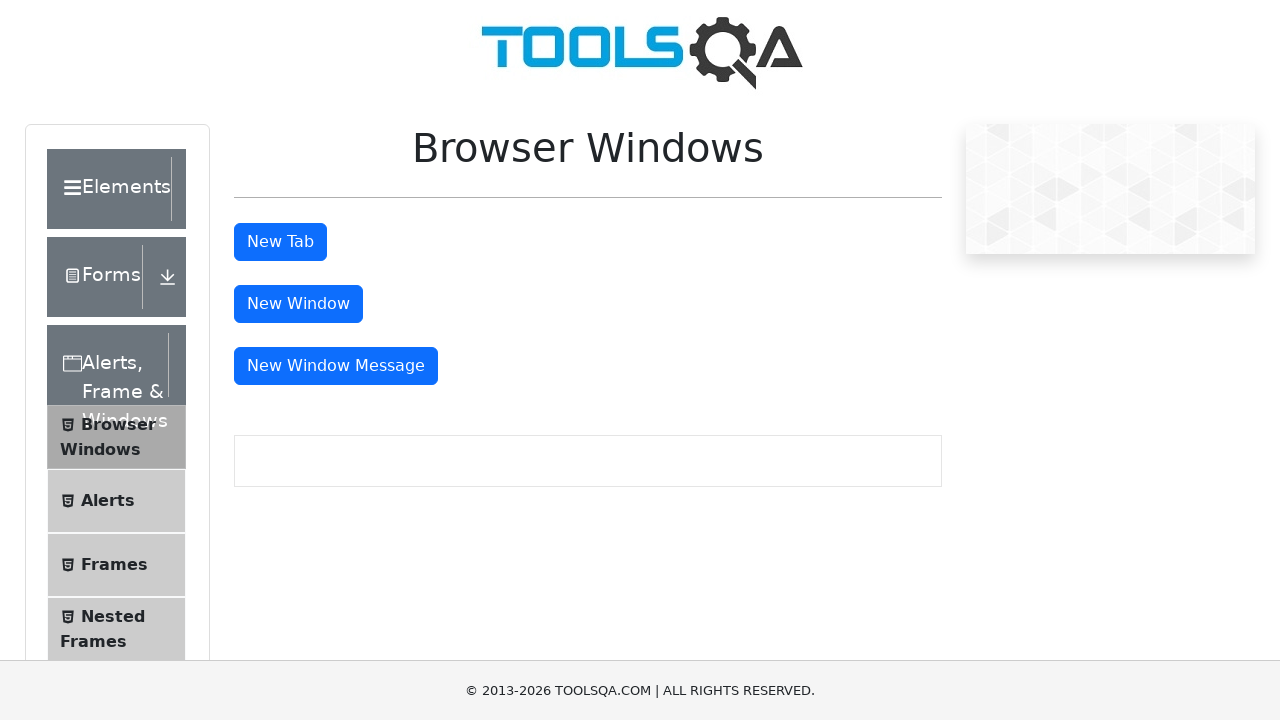

Clicked 'New Tab' button to open a new tab at (280, 242) on #tabButton
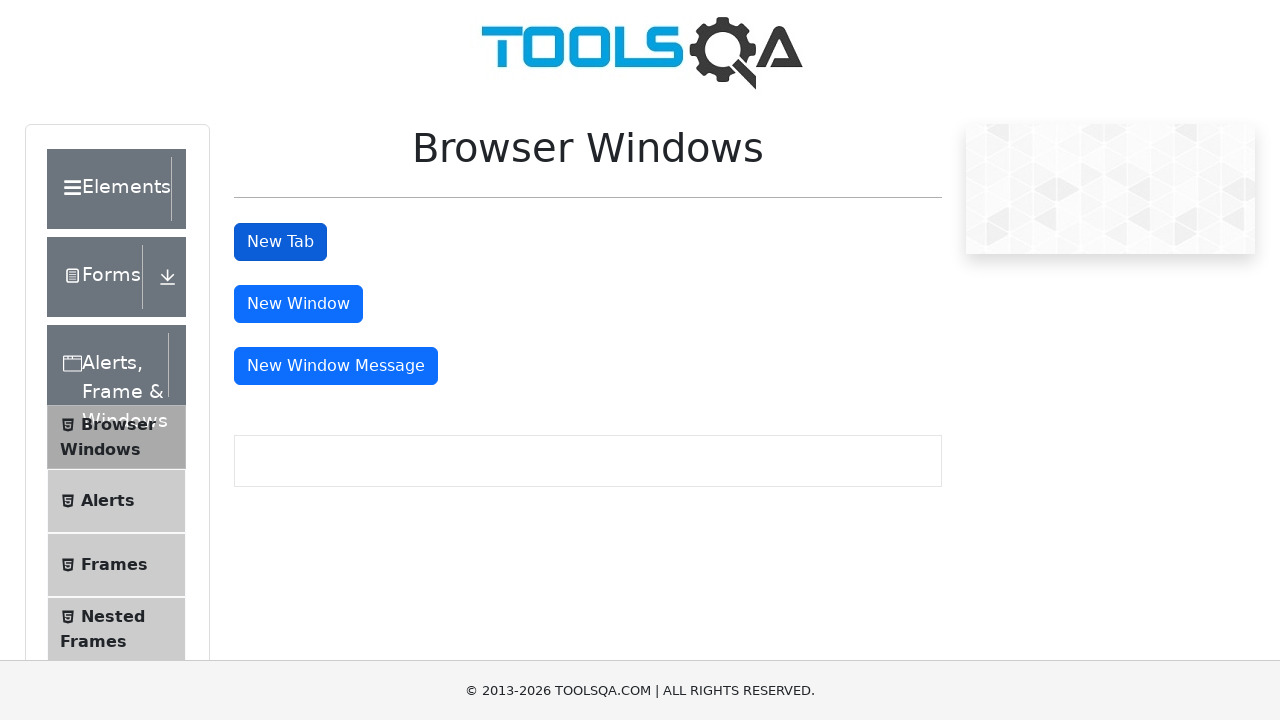

New tab opened and page object obtained
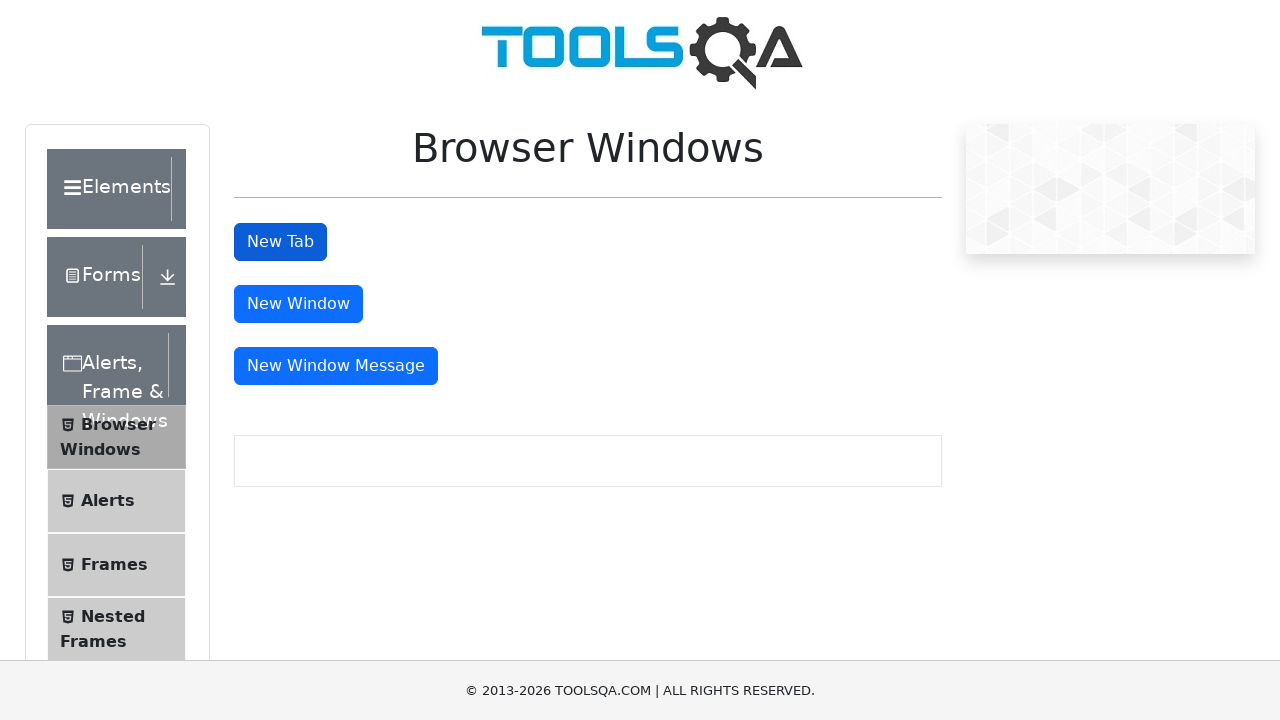

Waited for header element to load in new tab
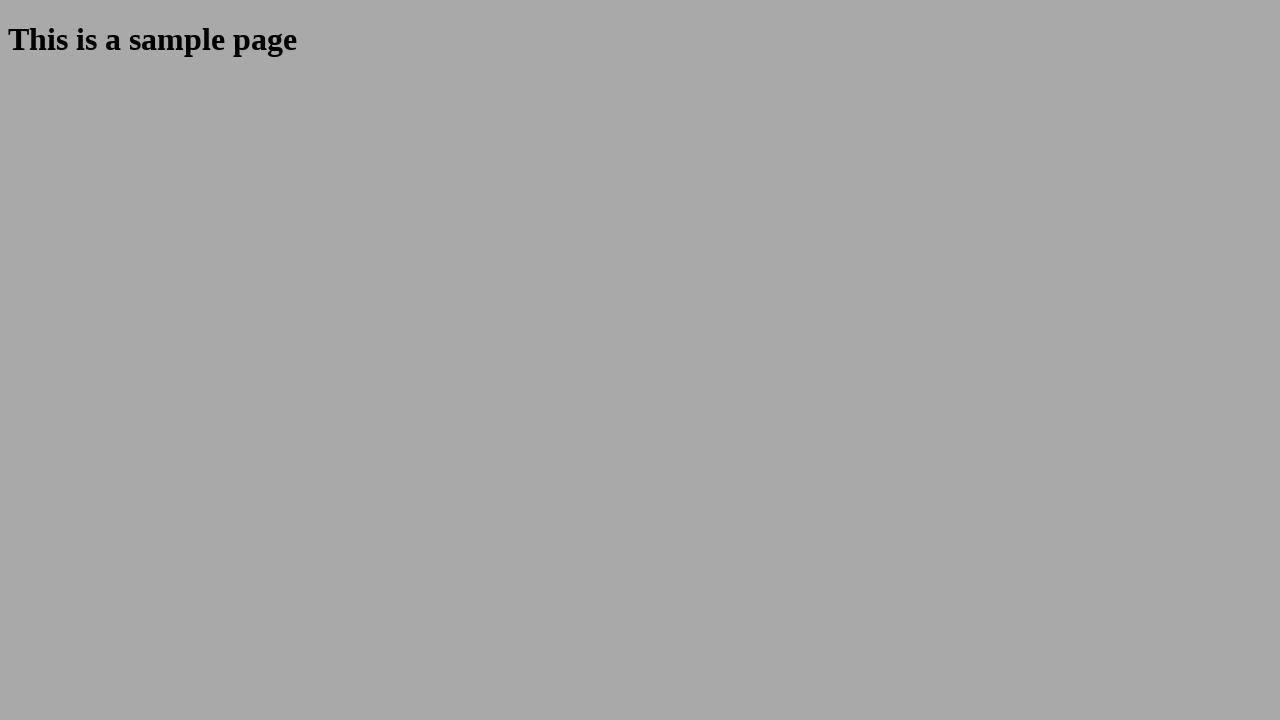

Retrieved header text from new tab: 'This is a sample page'
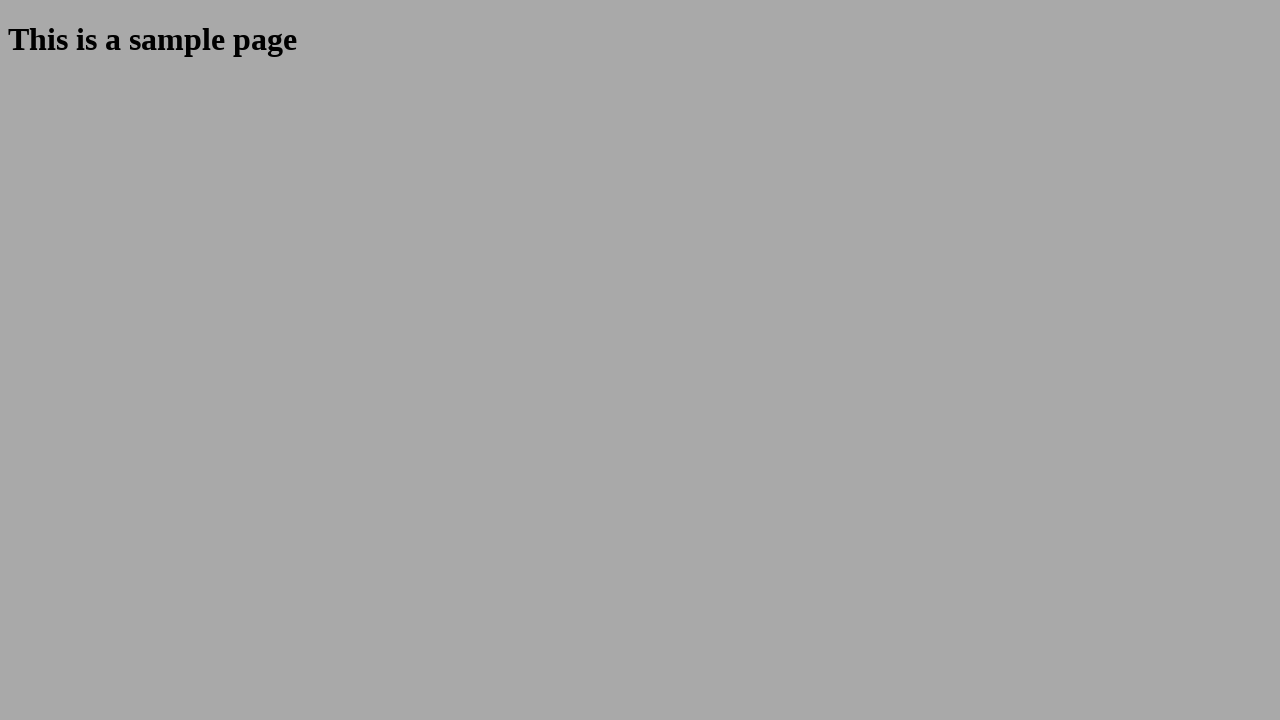

Closed the new tab
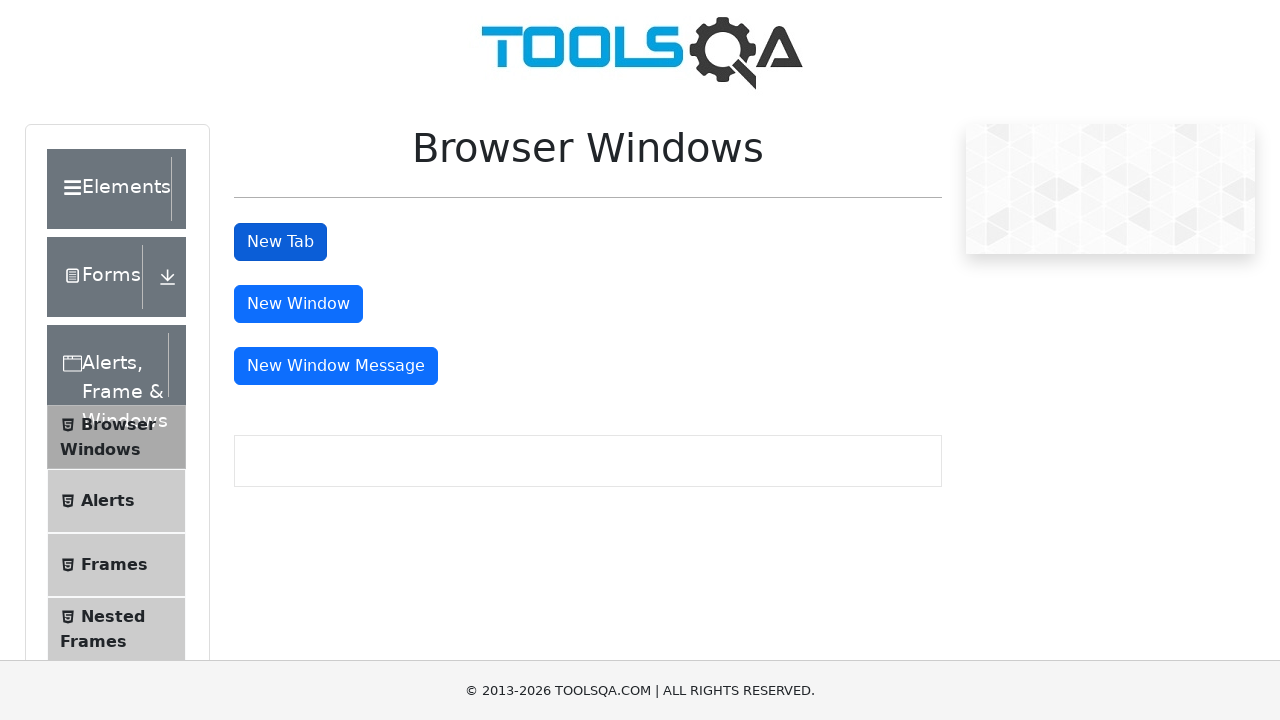

Clicked 'New Window' button to open a new window at (298, 304) on #windowButton
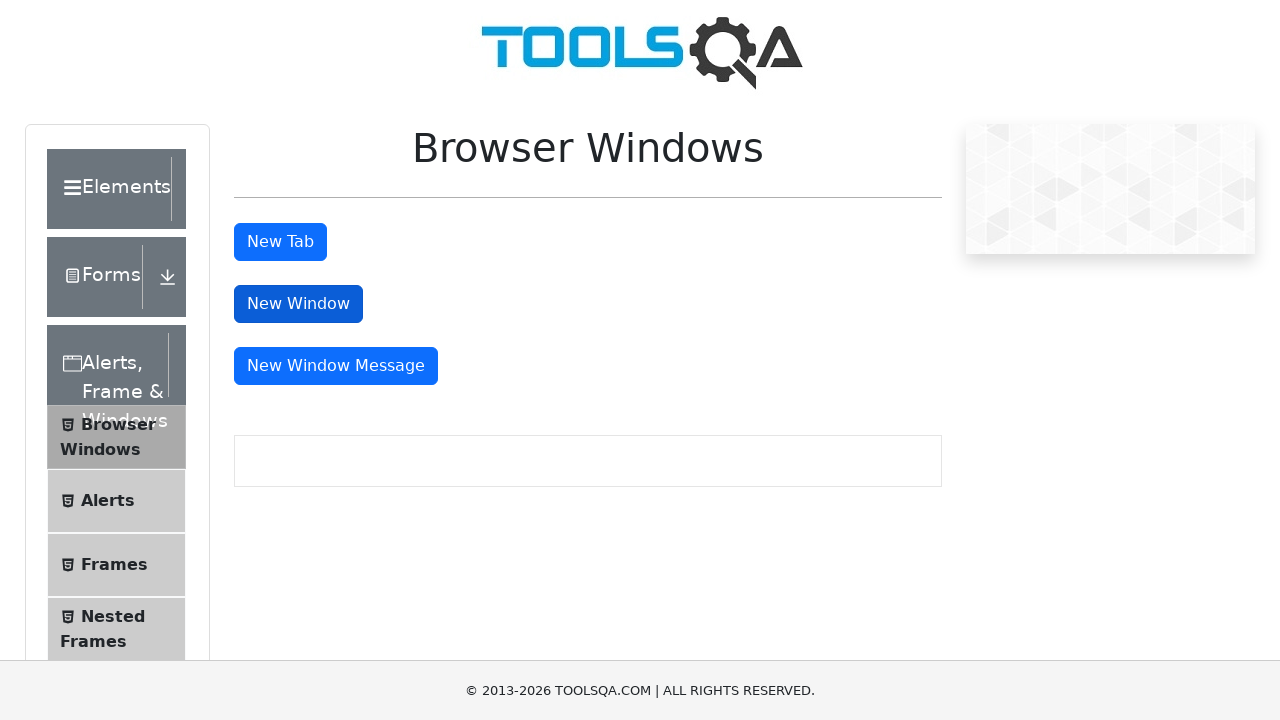

New window opened and page object obtained
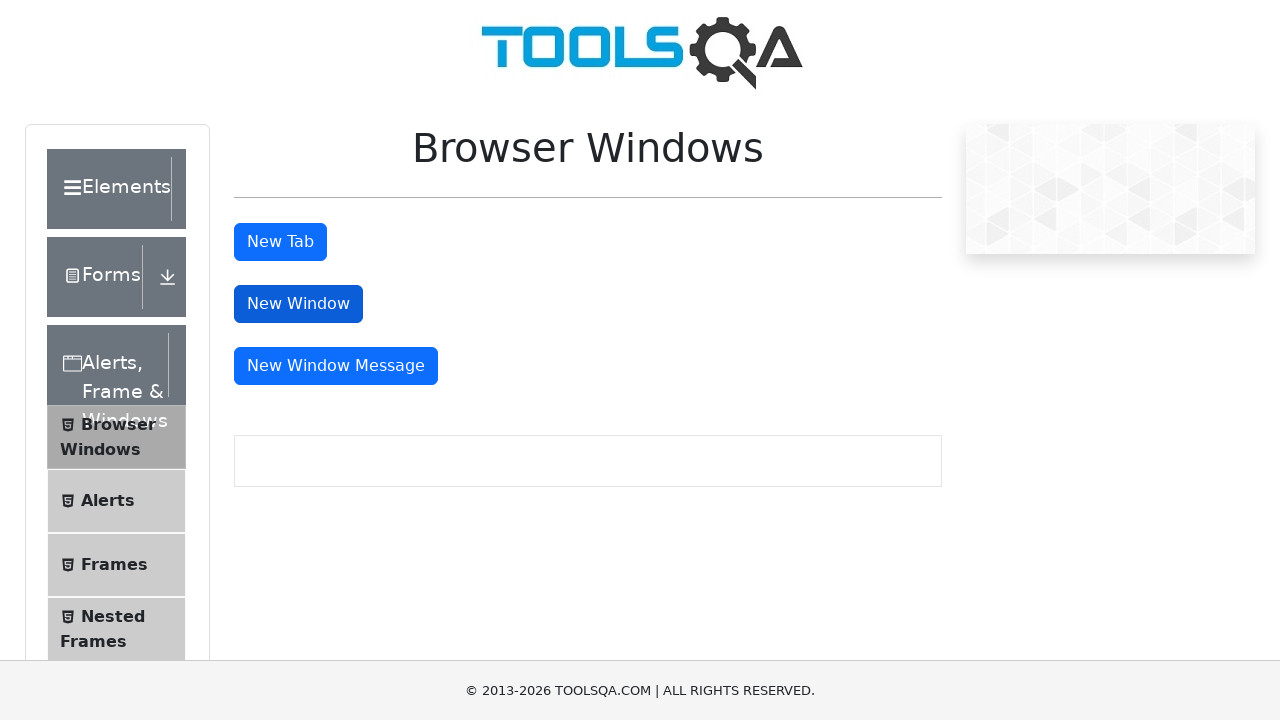

Waited for header element to load in new window
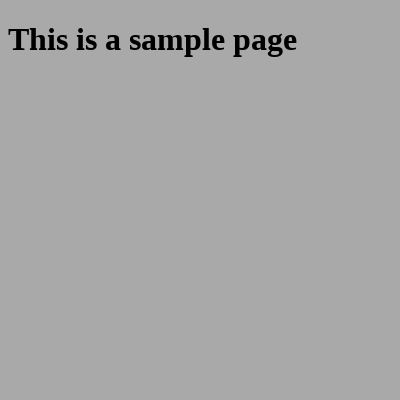

Retrieved header text from new window: 'This is a sample page'
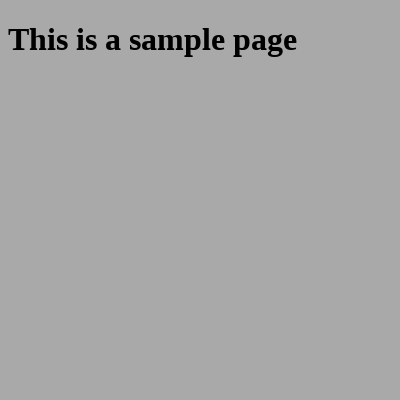

Closed the new window and returned to parent page
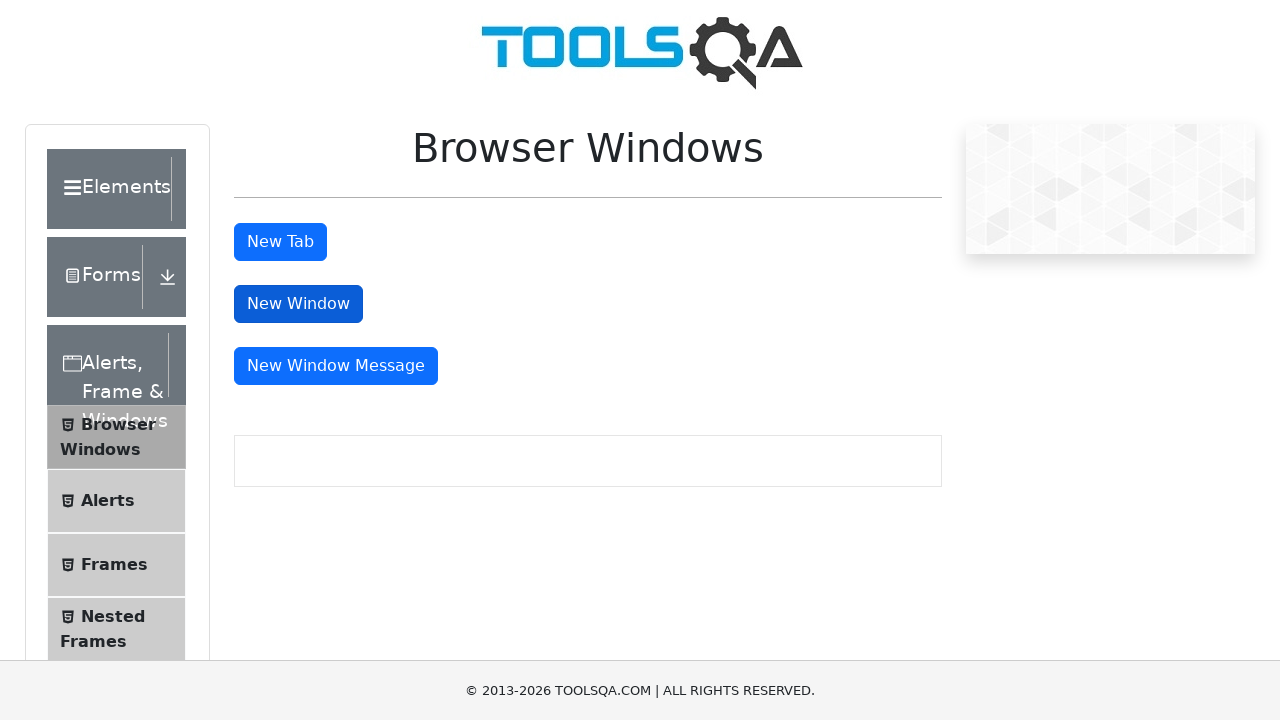

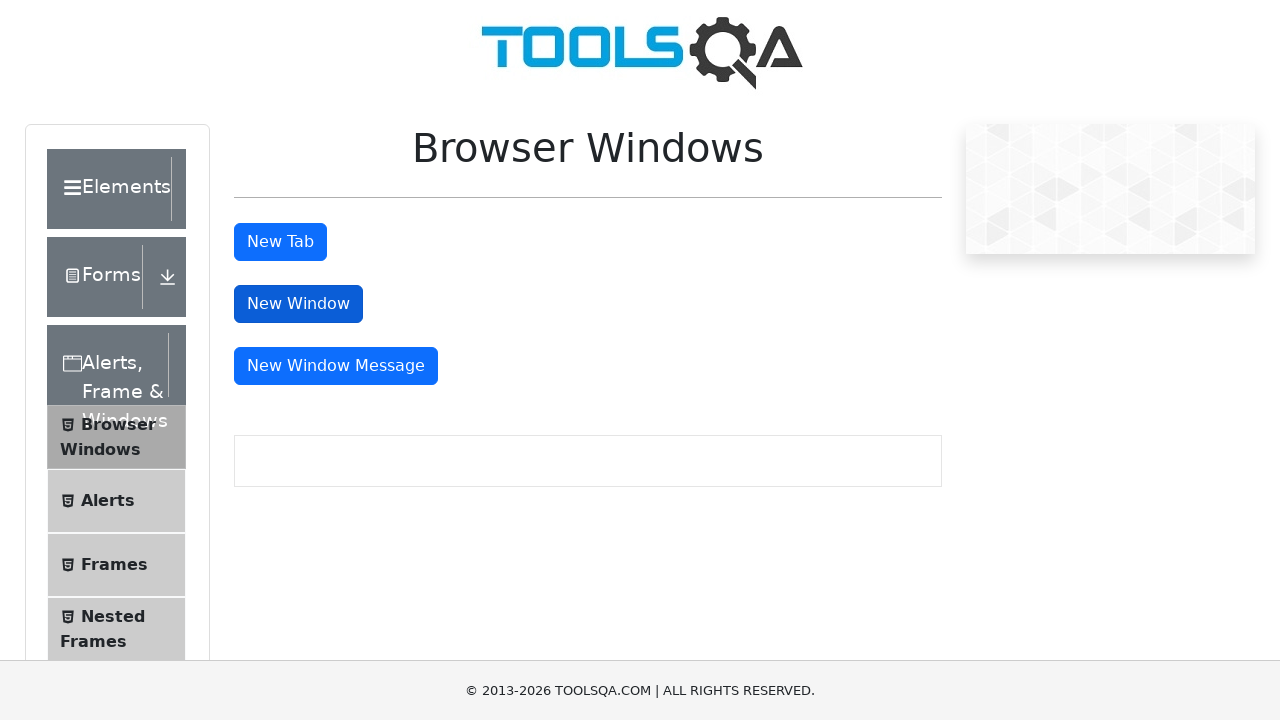